Tests different types of JavaScript alerts including simple alert, confirm dialog, and prompt dialog by accepting, dismissing, and entering text

Starting URL: https://demo.automationtesting.in/Alerts.html

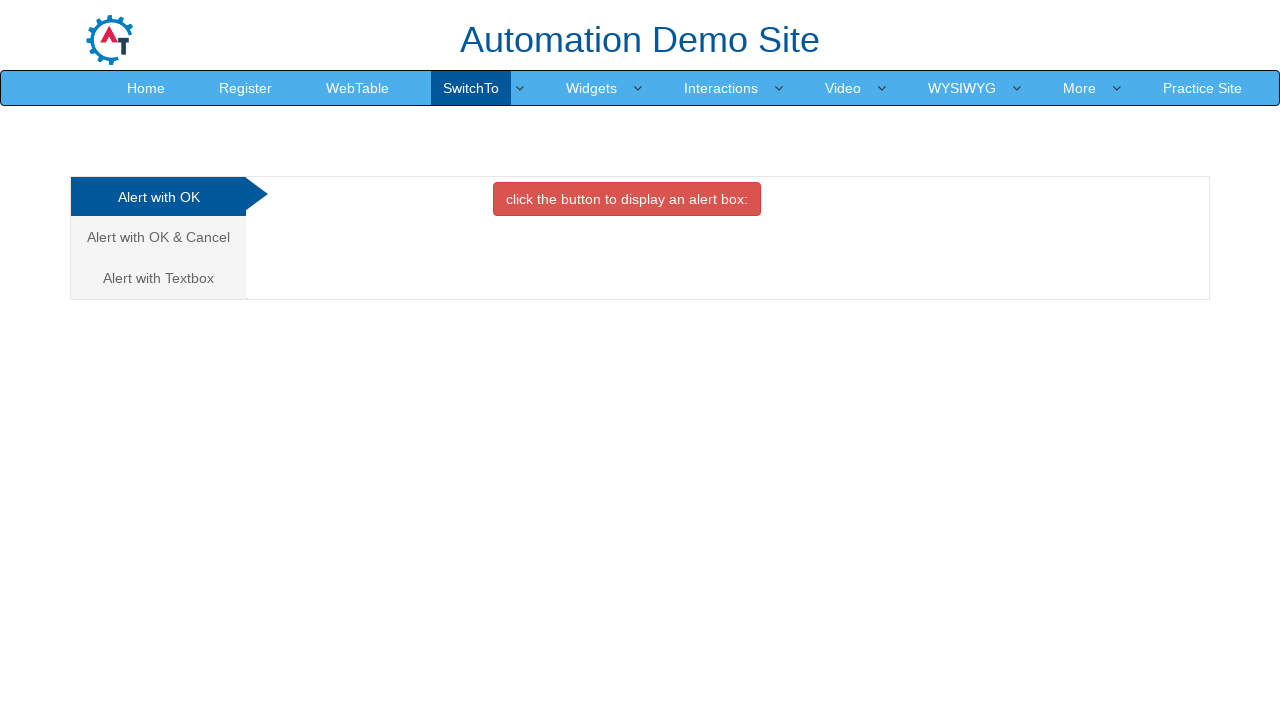

Clicked button to trigger simple alert at (627, 199) on xpath=//button[@onclick='alertbox()']
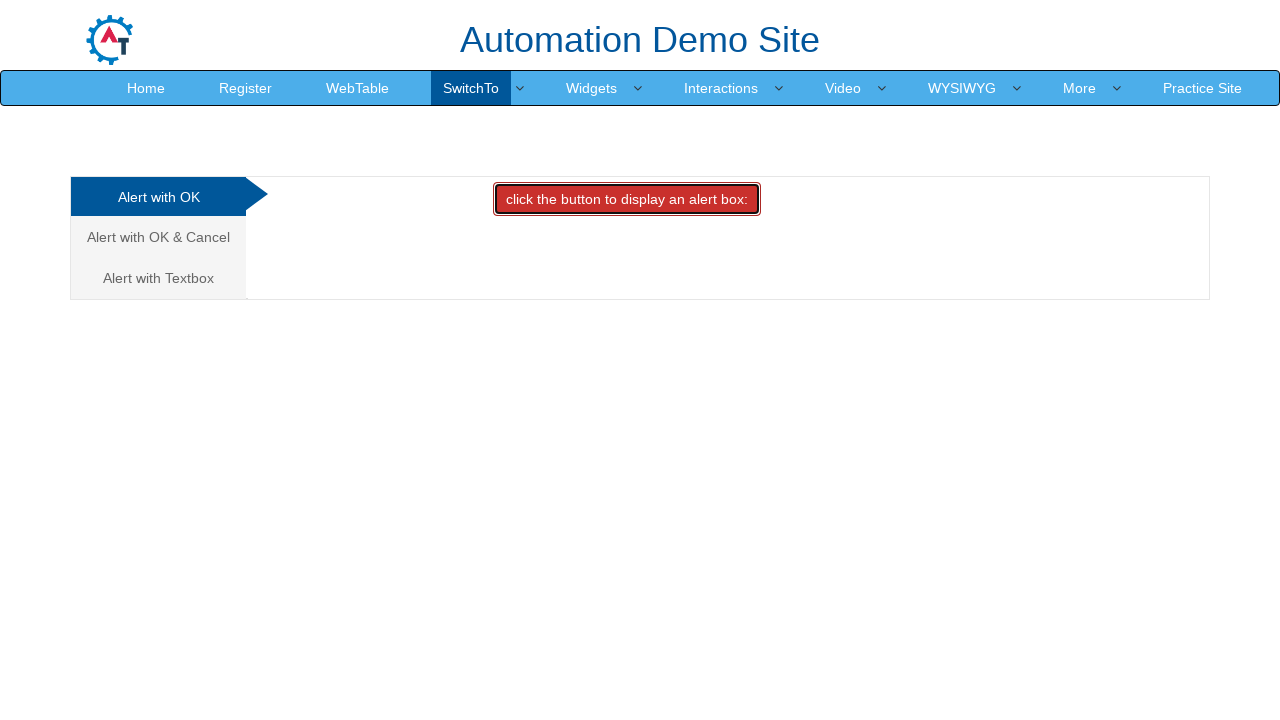

Accepted the simple alert dialog
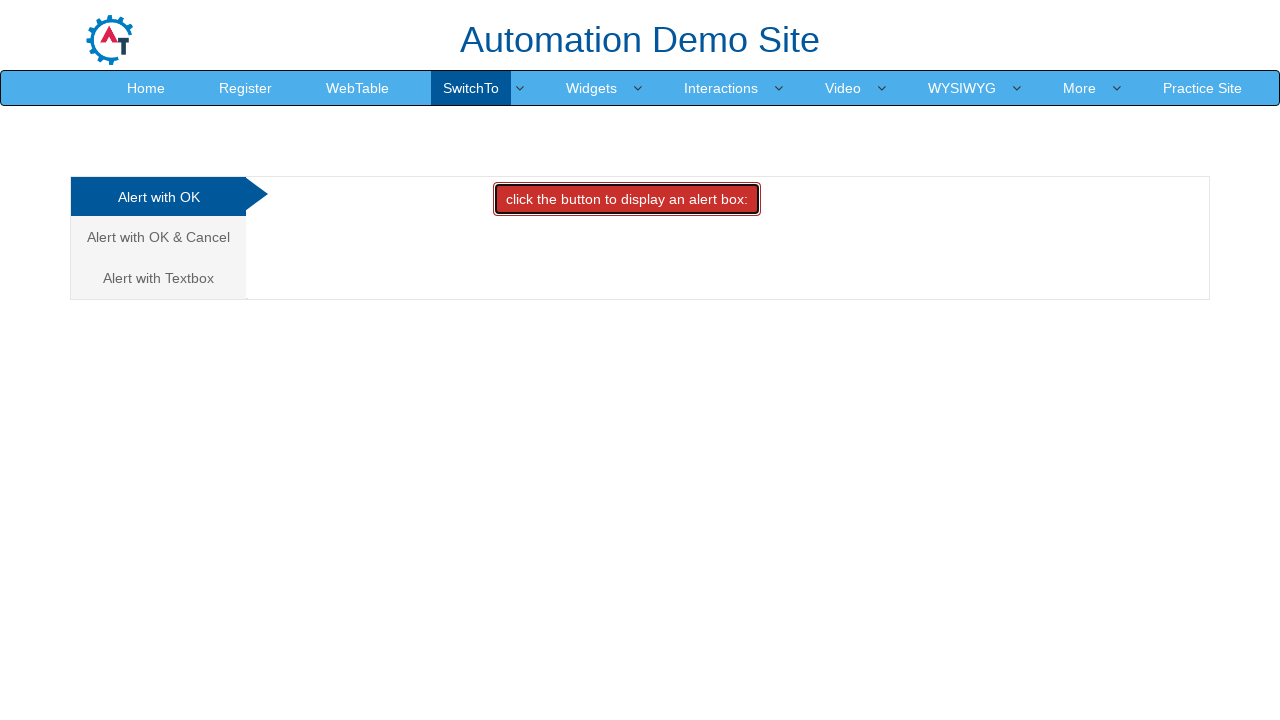

Navigated to Cancel/Confirm tab at (158, 237) on xpath=//a[@href='#CancelTab']
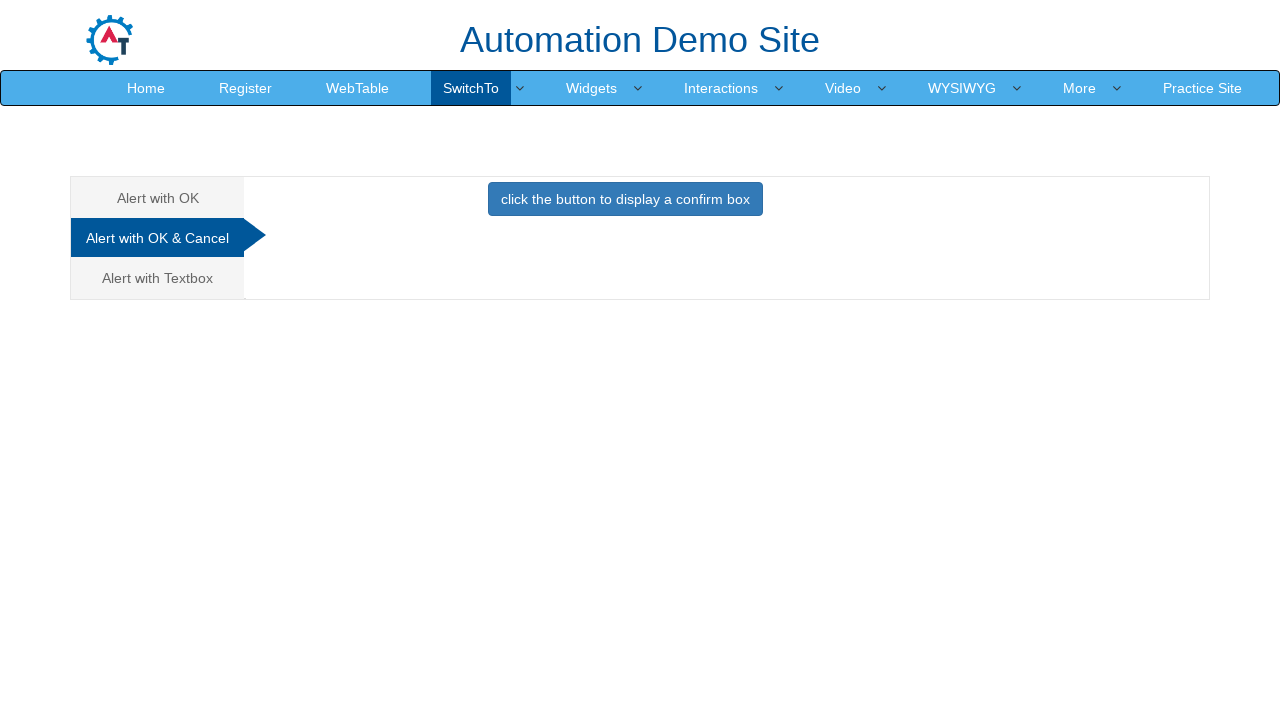

Clicked button to trigger confirm dialog at (625, 199) on xpath=//button[@class='btn btn-primary']
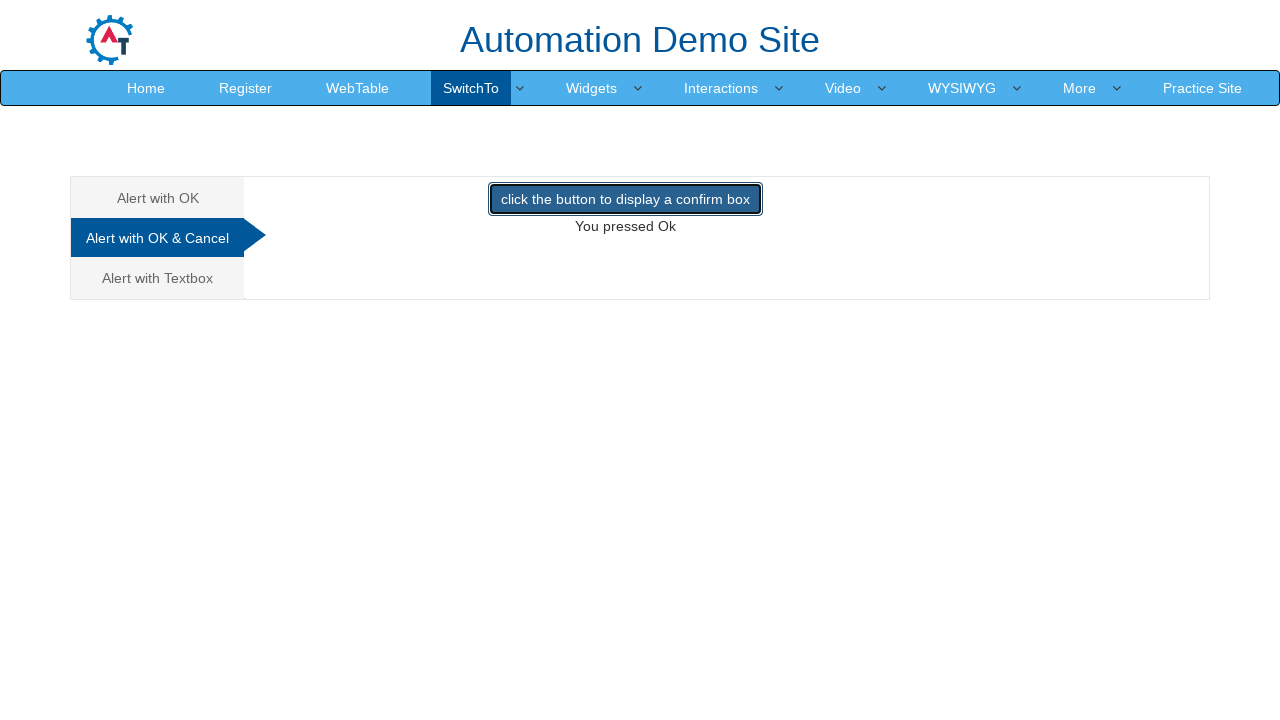

Dismissed the confirm dialog
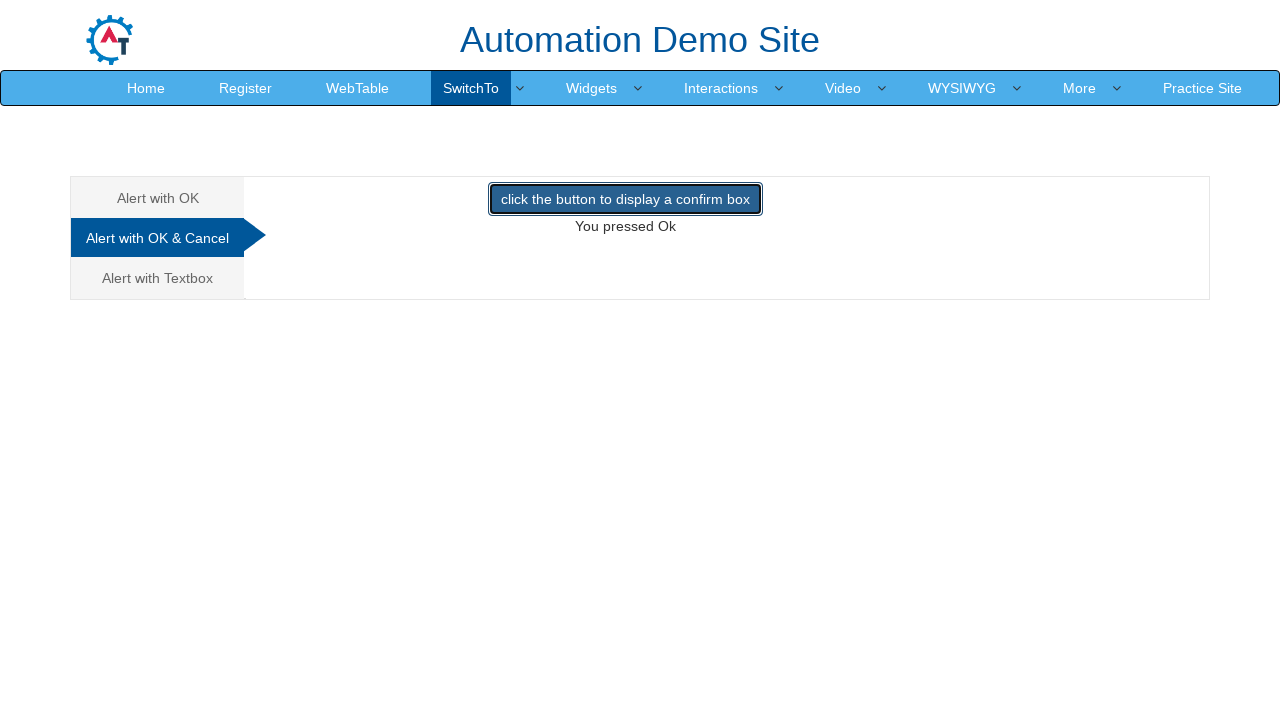

Navigated to Textbox/Prompt tab at (158, 278) on xpath=//a[@href='#Textbox']
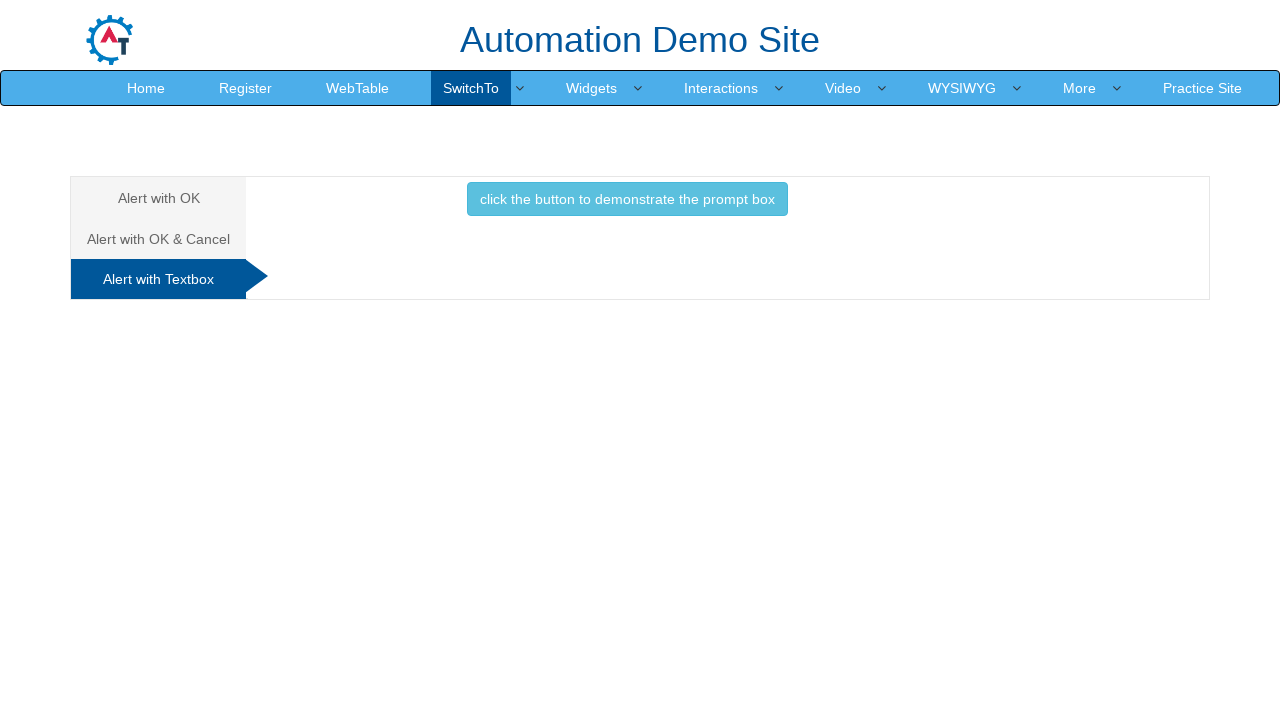

Clicked button to trigger prompt dialog at (627, 199) on xpath=//button[@class='btn btn-info']
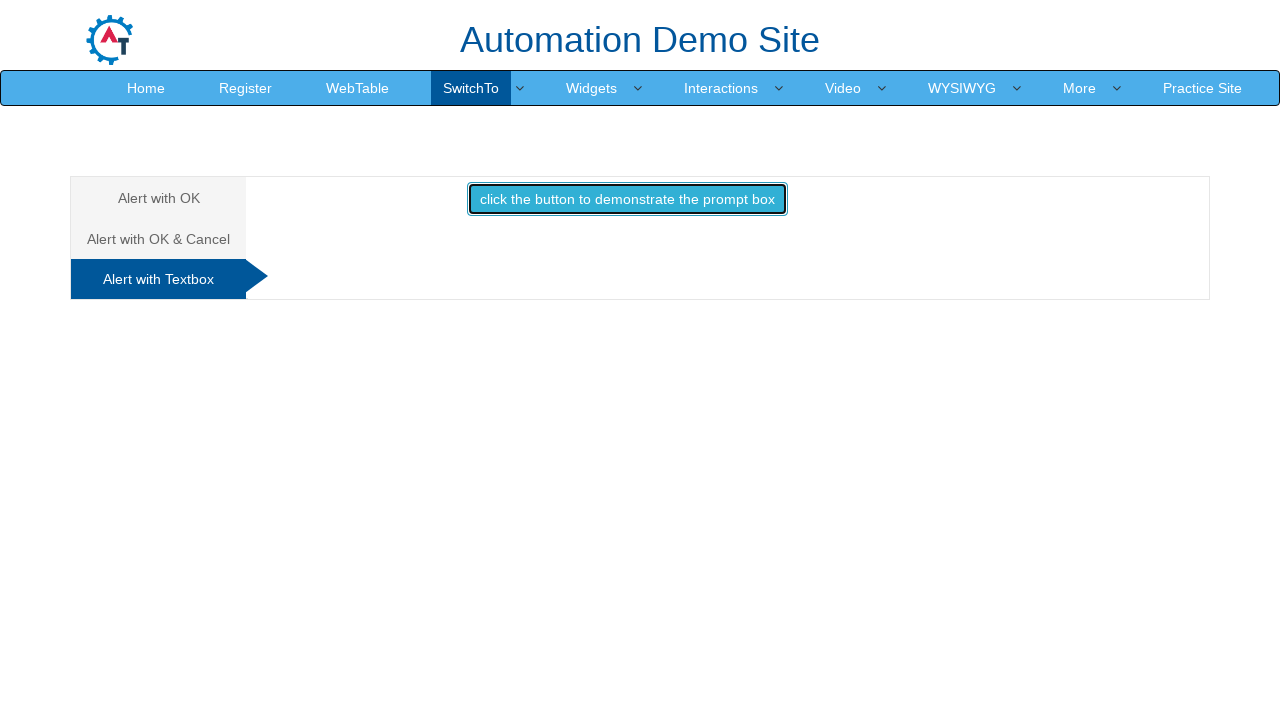

Accepted prompt dialog and entered text 'Chitra is a good Tester'
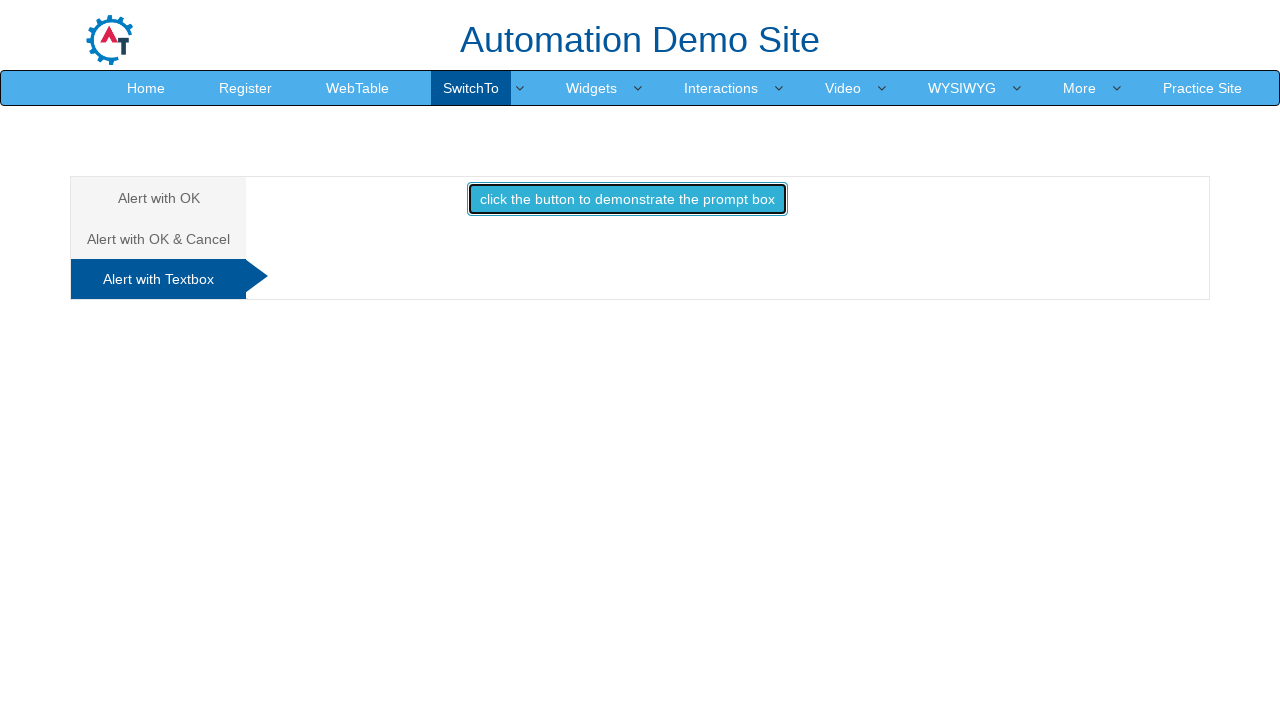

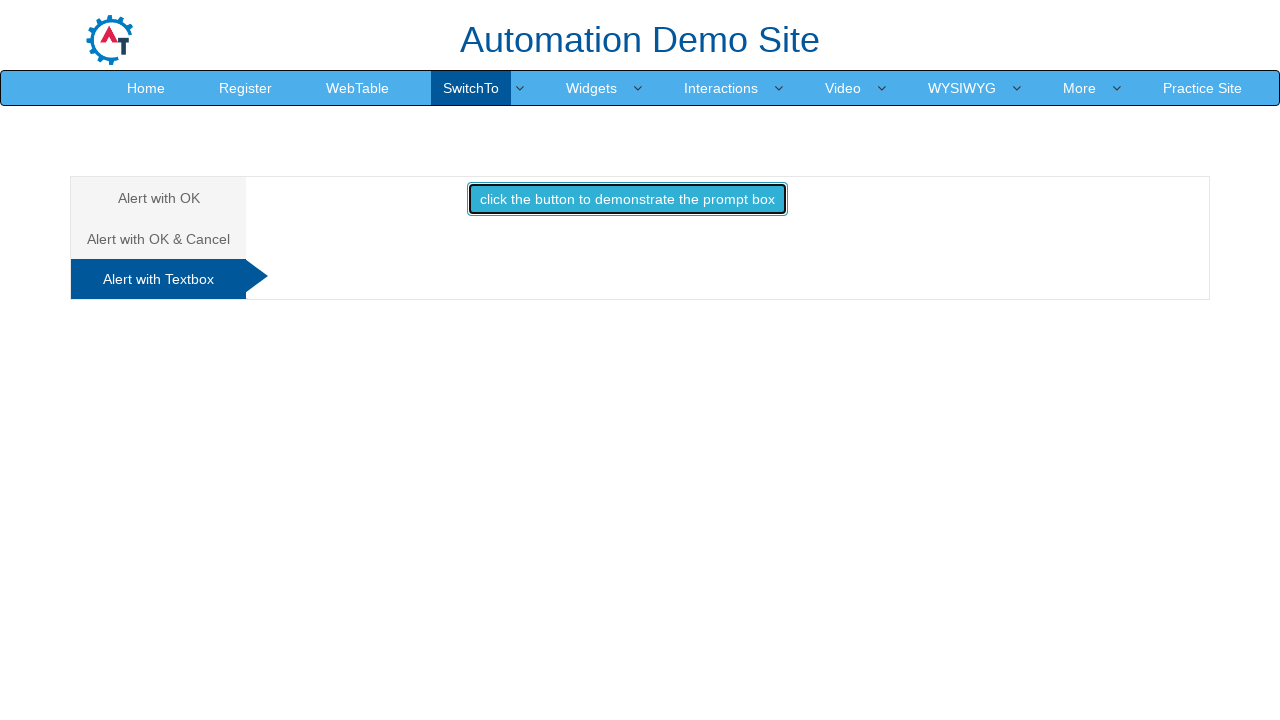